Navigates to Newegg website and verifies the page loads correctly by checking the URL

Starting URL: http://www.newegg.com

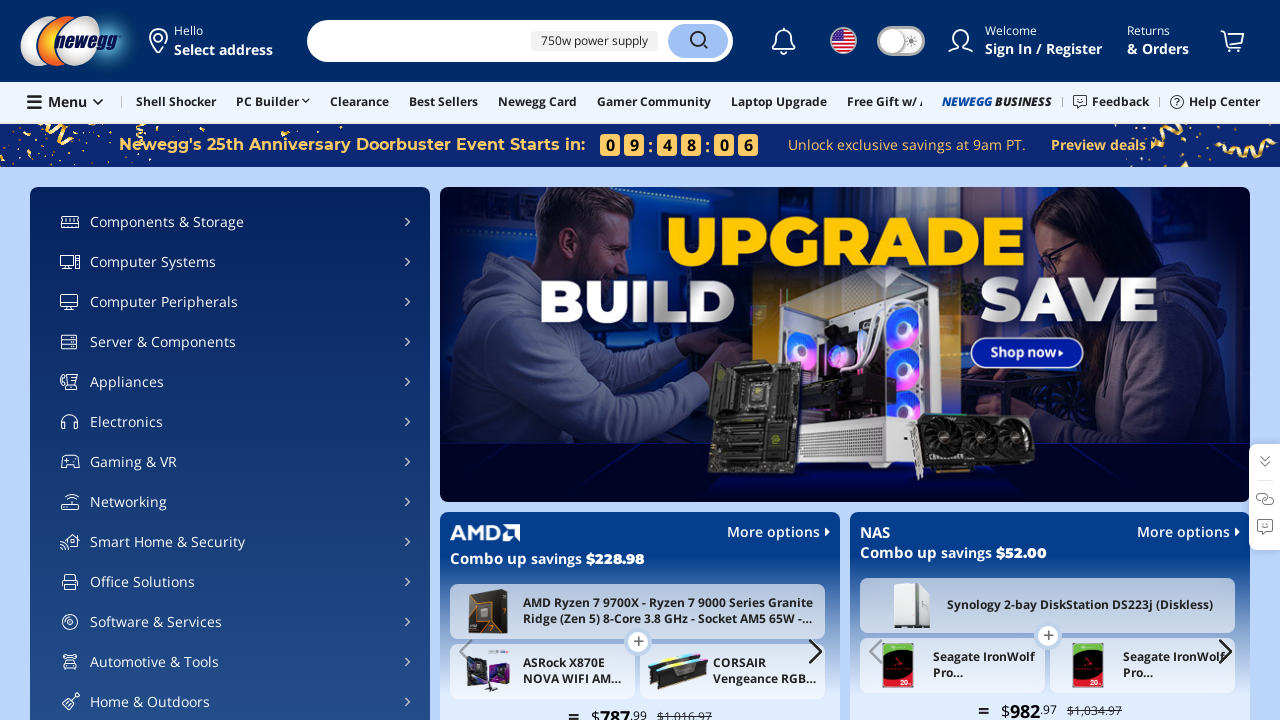

Retrieved current URL from page
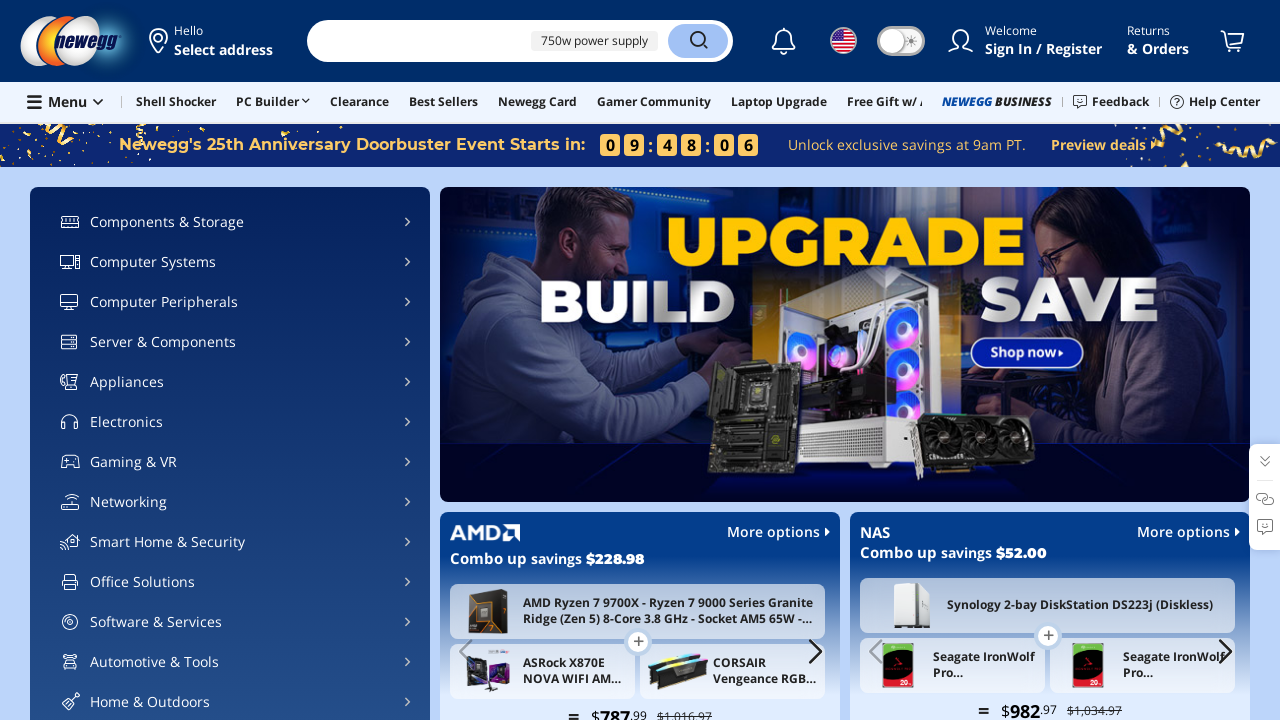

Retrieved page title
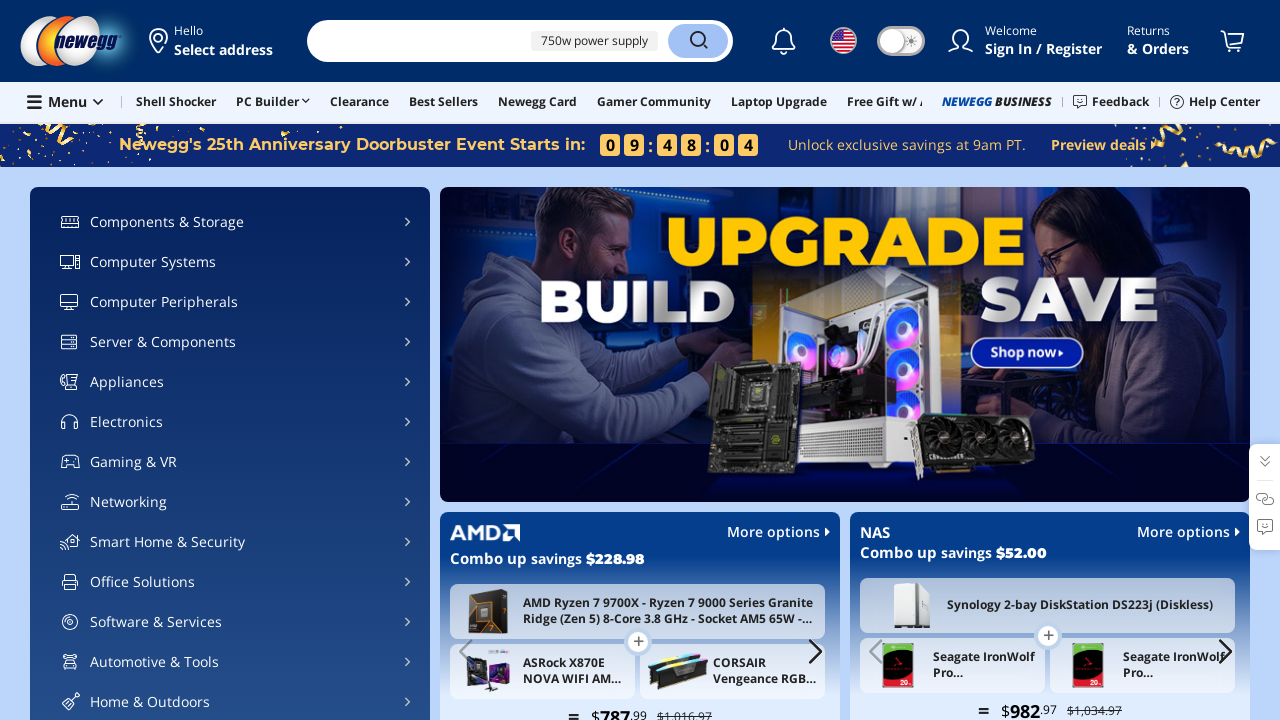

Verified URL contains 'newegg.com'
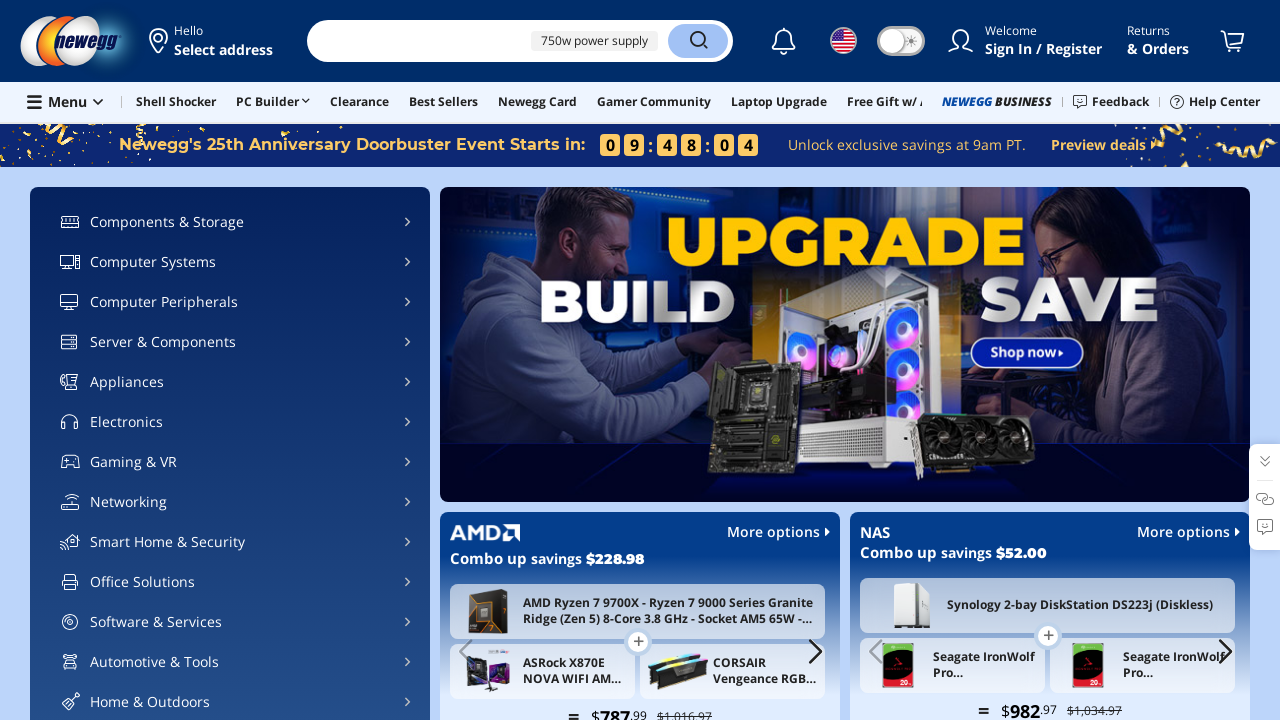

Printed URL and title - URL: https://www.newegg.com/, Title: Electronics Store: Tech, PC Parts, AI PC & More | Newegg
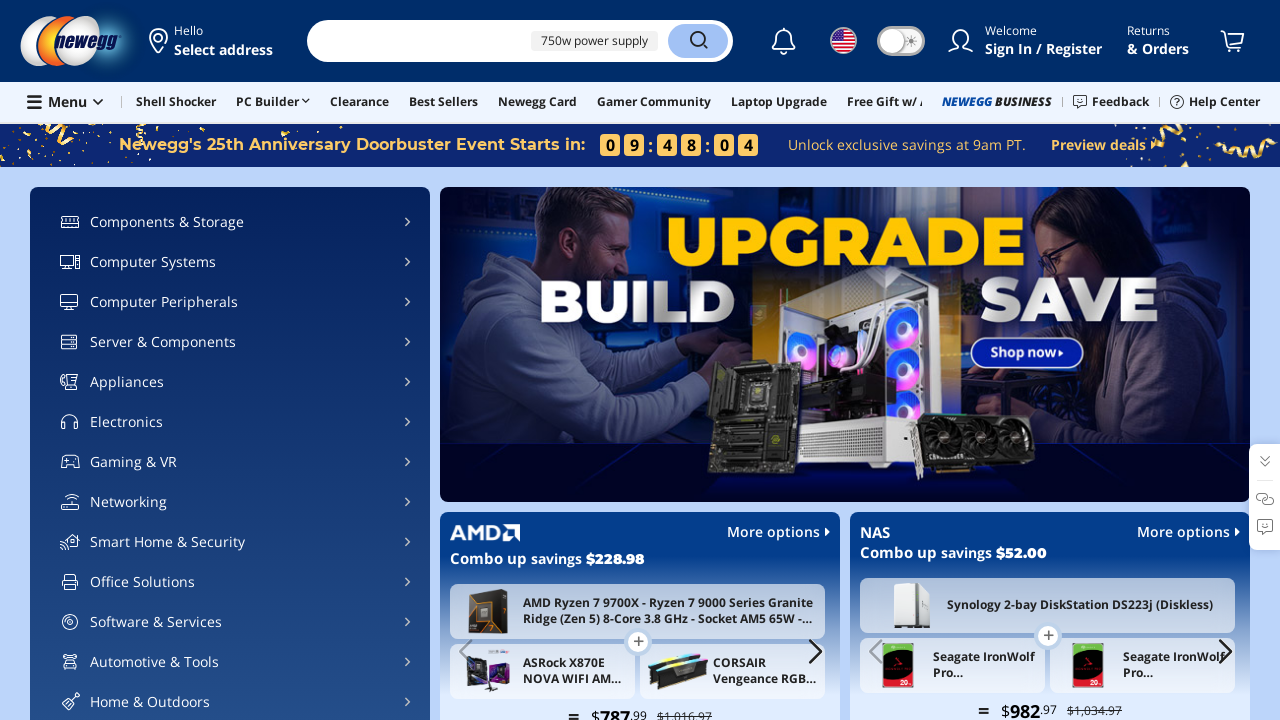

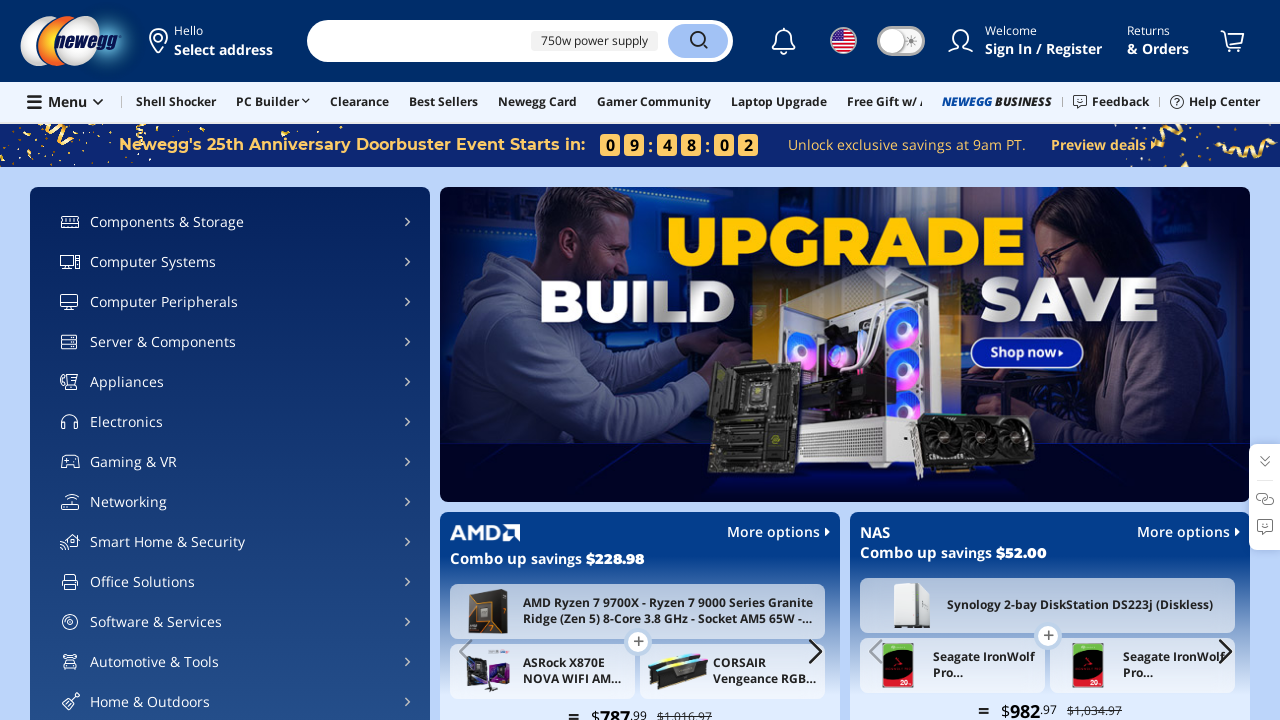